Tests API mocking functionality by intercepting an API call, returning mock fruit data (Melocotón), and verifying the mocked data appears on the page.

Starting URL: https://demo.playwright.dev/api-mocking

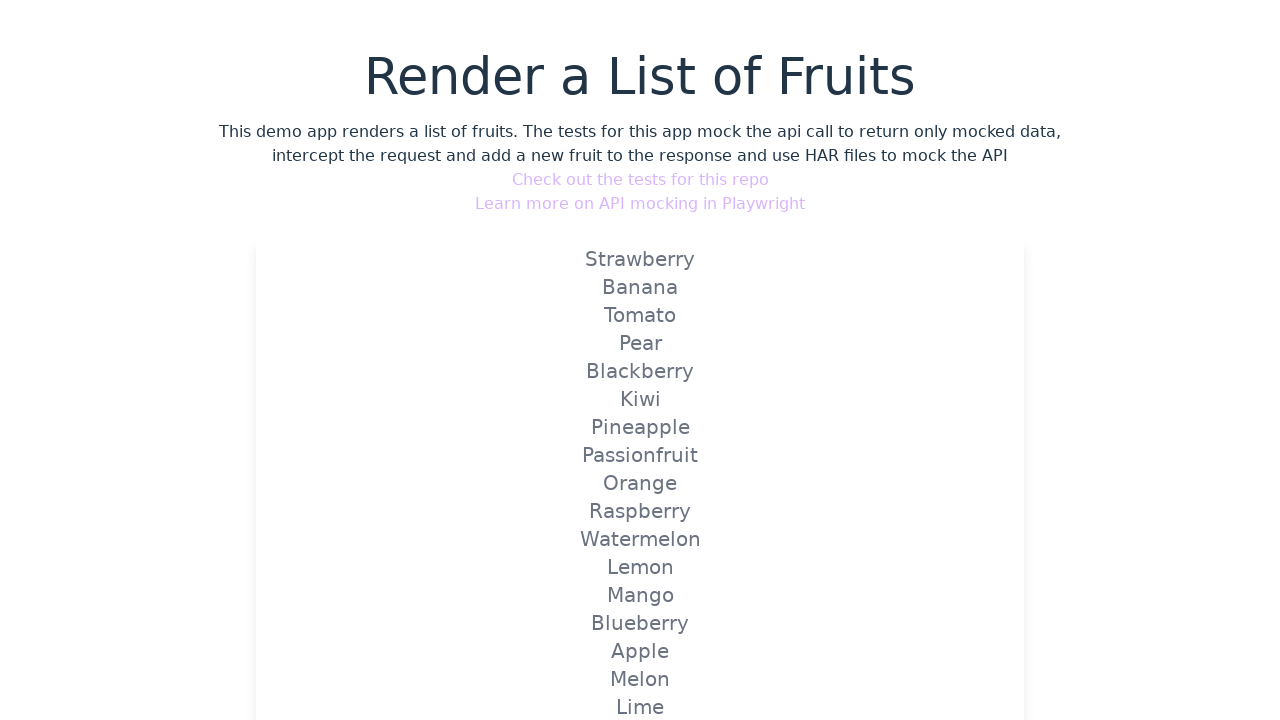

Set up API mock to intercept fruits endpoint and return mock data (Melocotón)
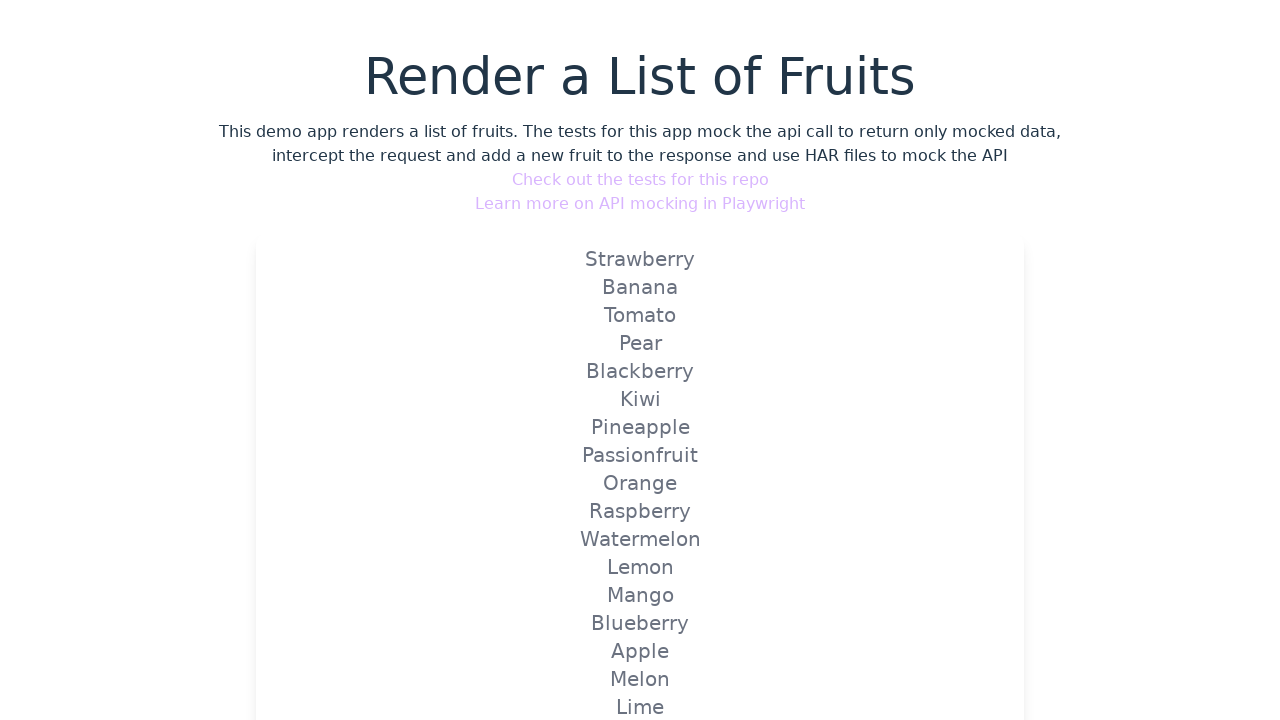

Navigated to API mocking demo page
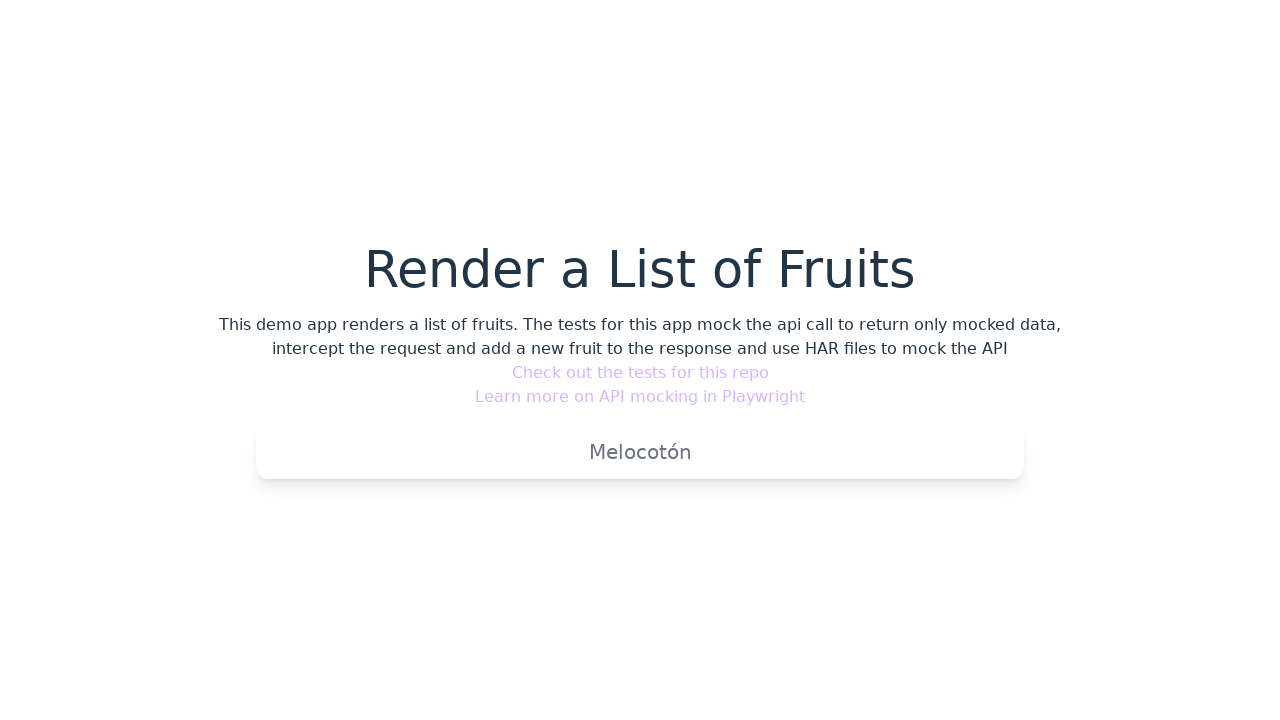

Verified mocked fruit 'Melocotón' is visible on the page
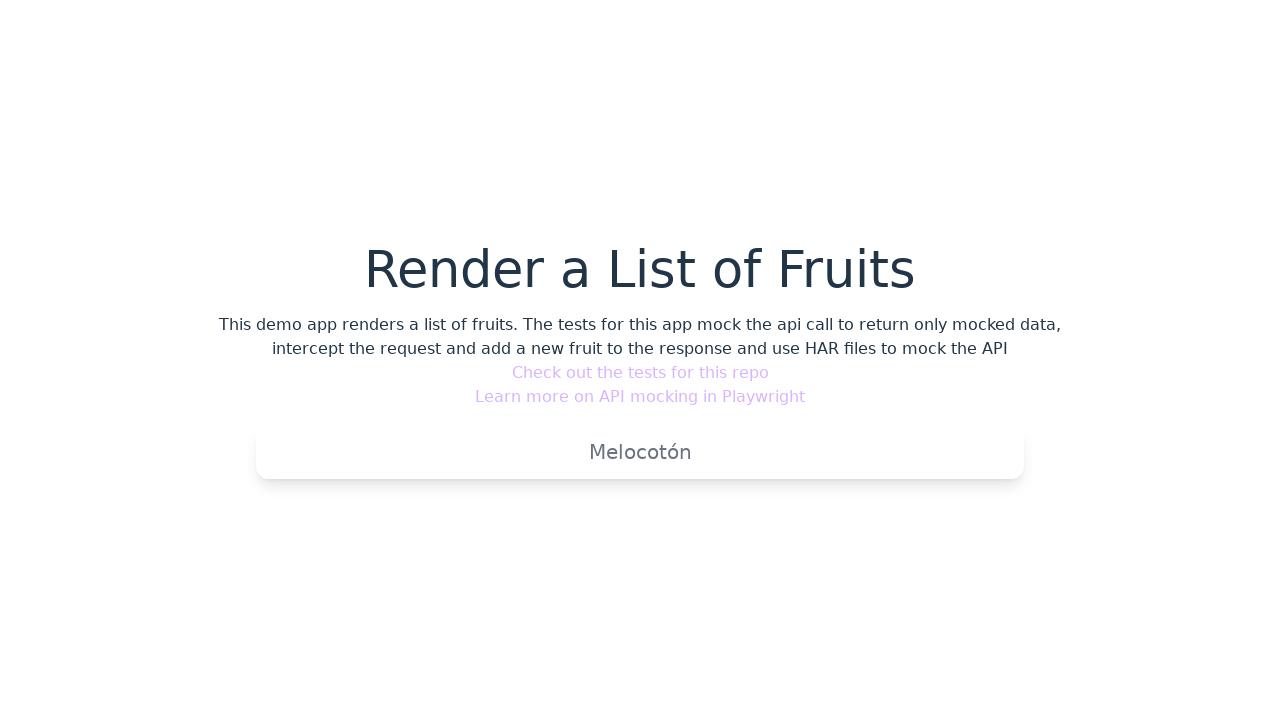

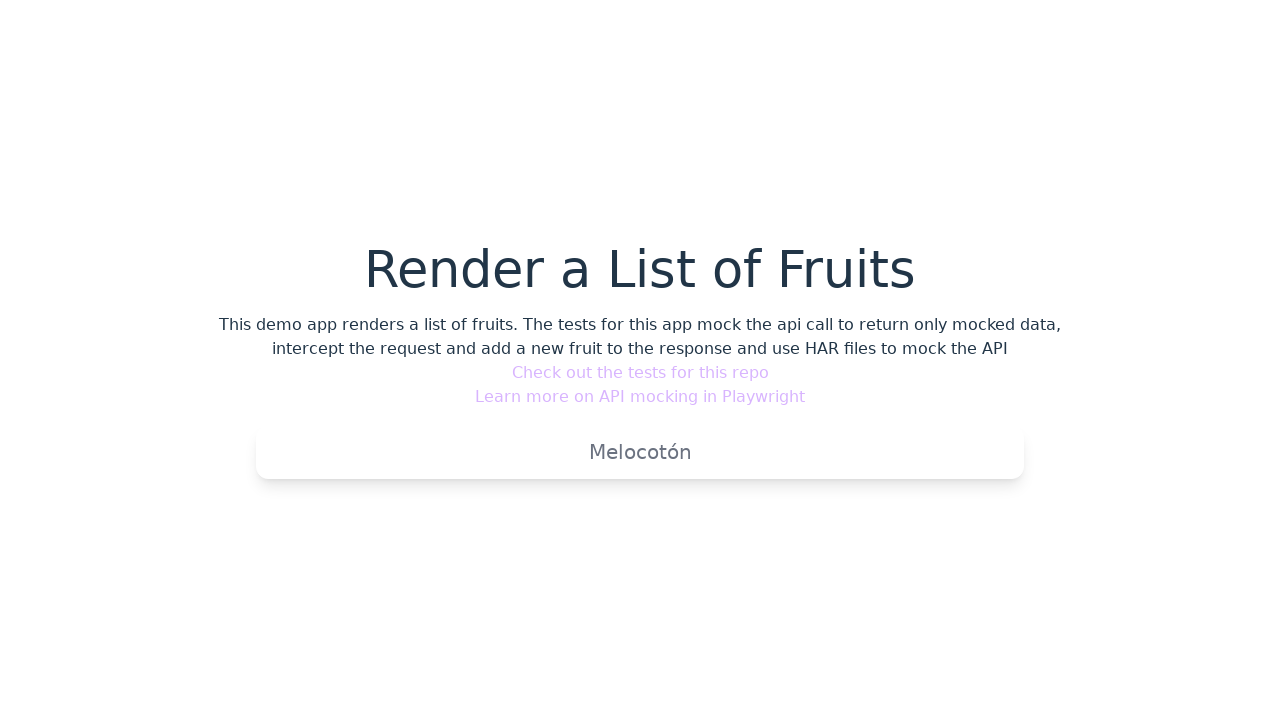